Tests that submitting a username with an empty password field displays the error message "Epic sadface: Password is required"

Starting URL: https://www.saucedemo.com/

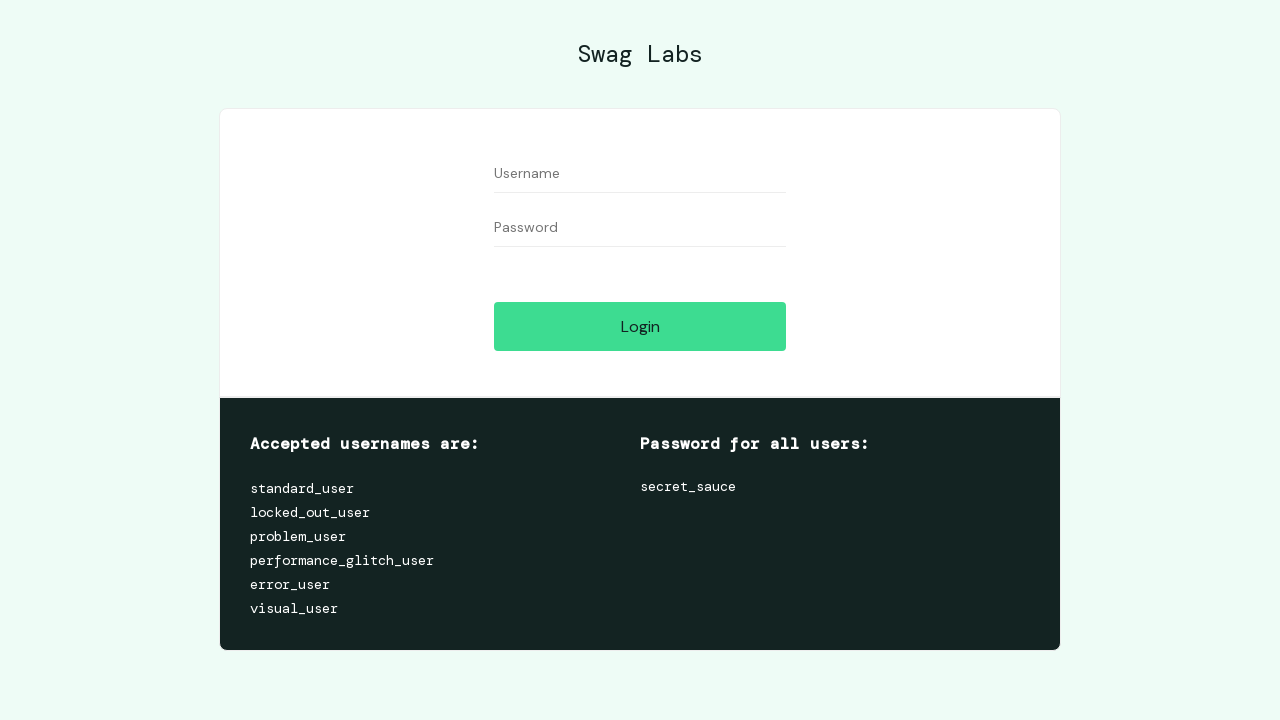

Username field is visible
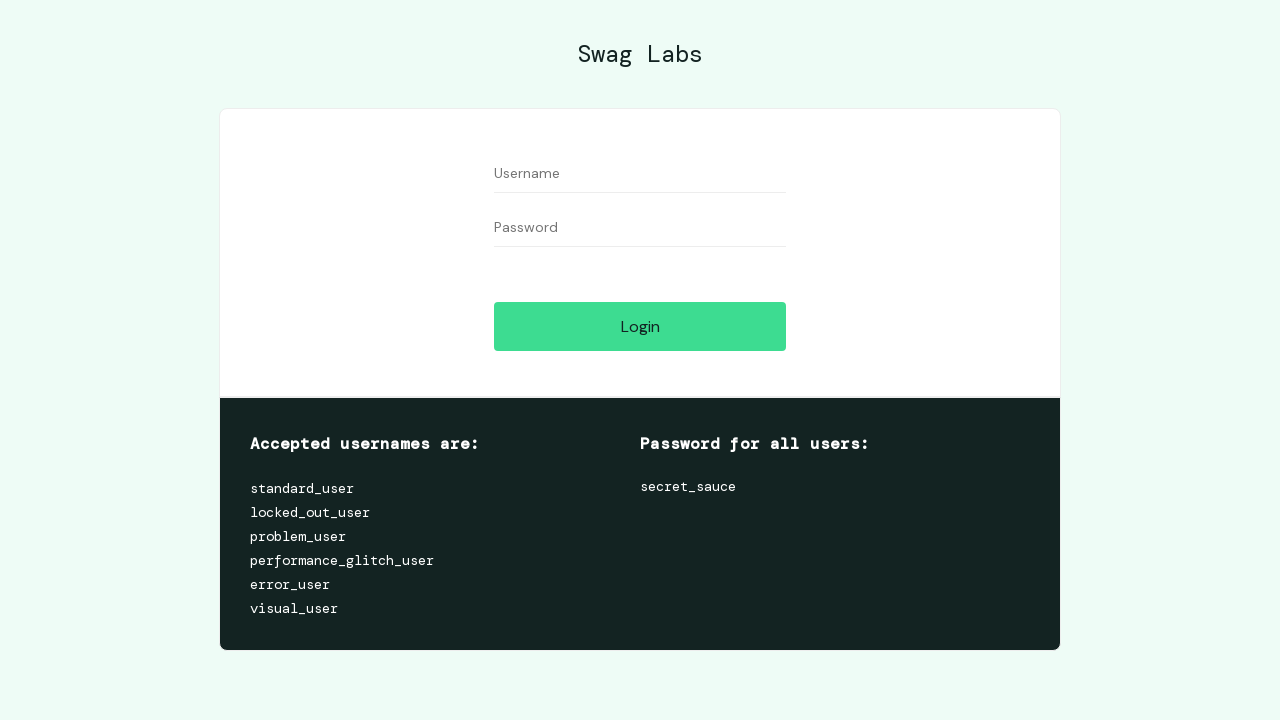

Filled username field with 'standard_user' on #user-name
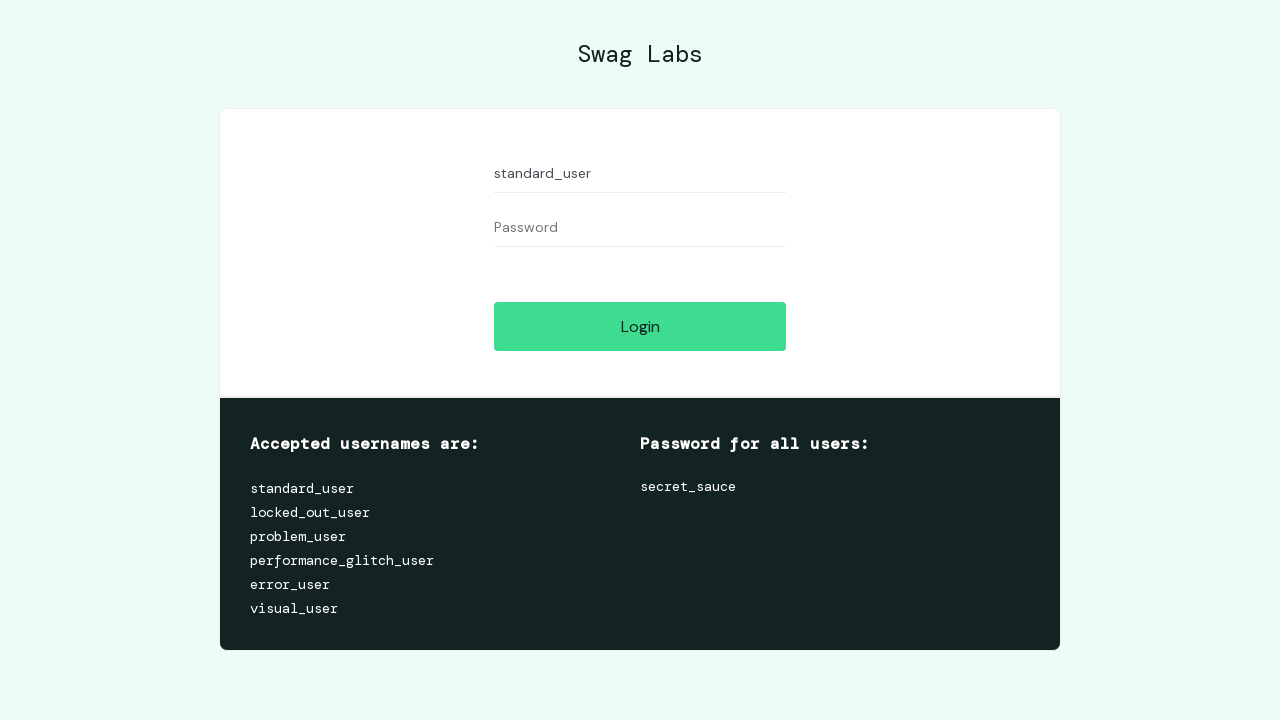

Left password field empty on #password
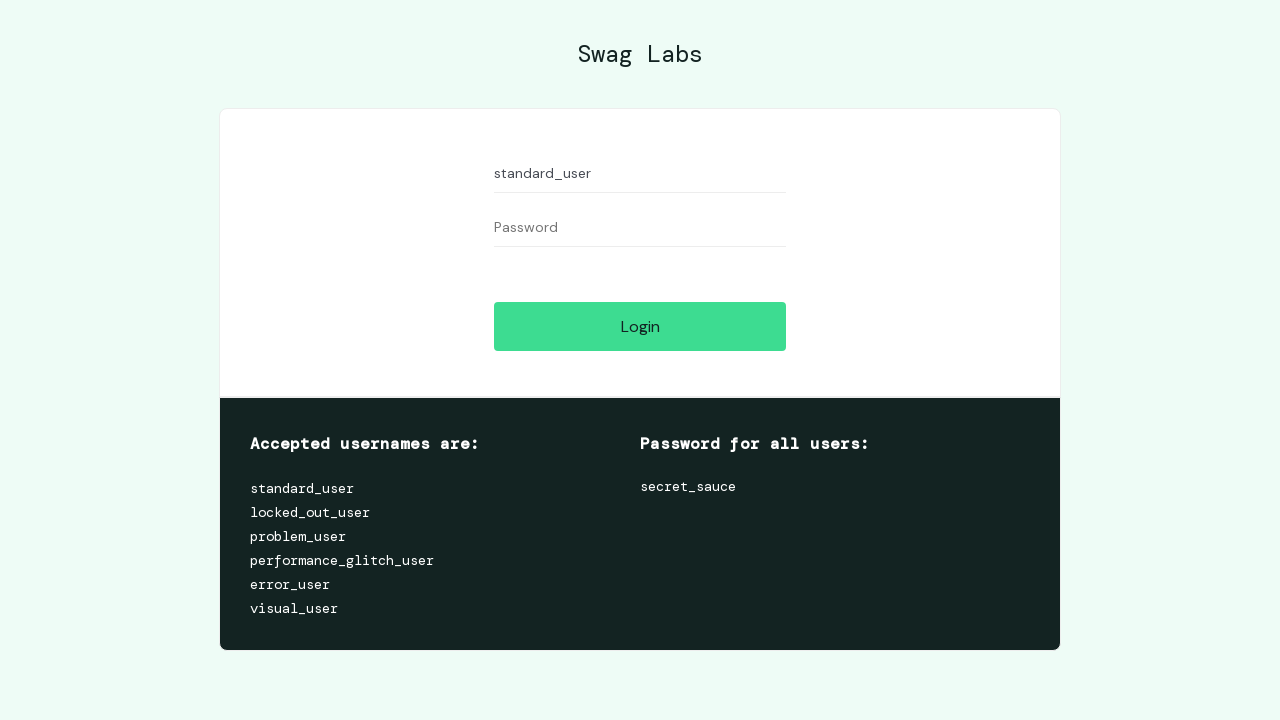

Clicked login button at (640, 326) on #login-button
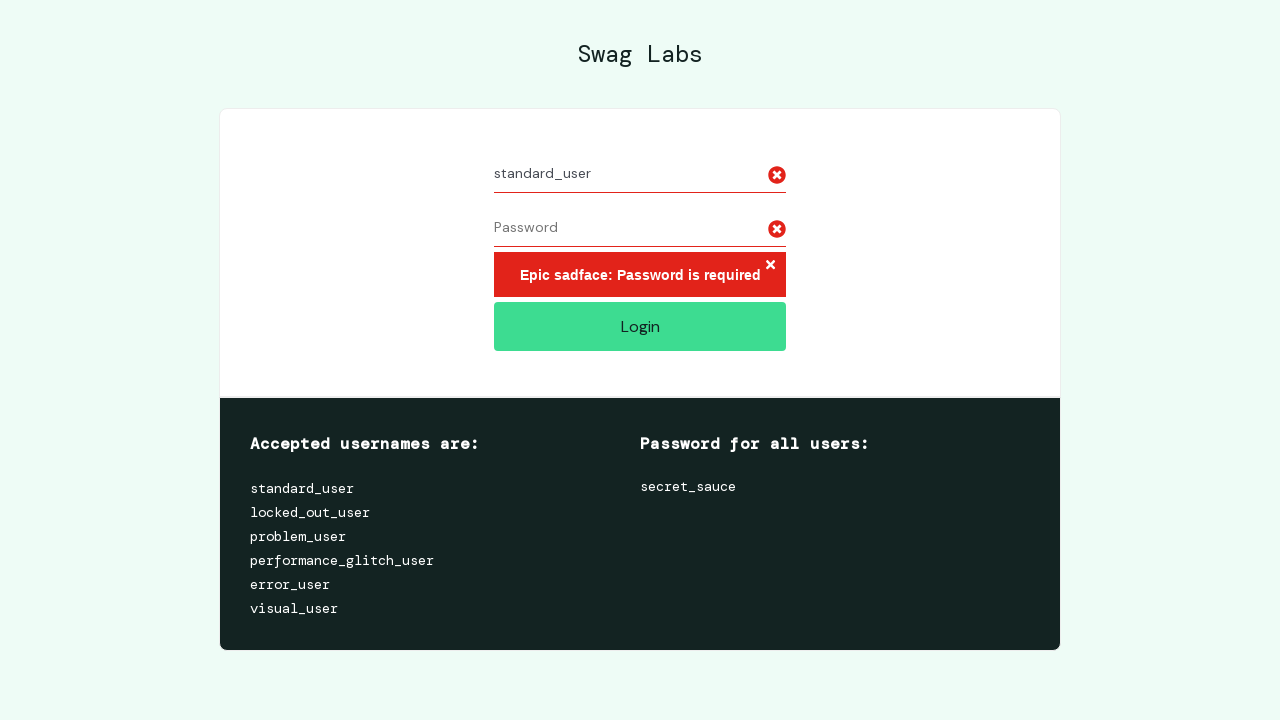

Error message appeared
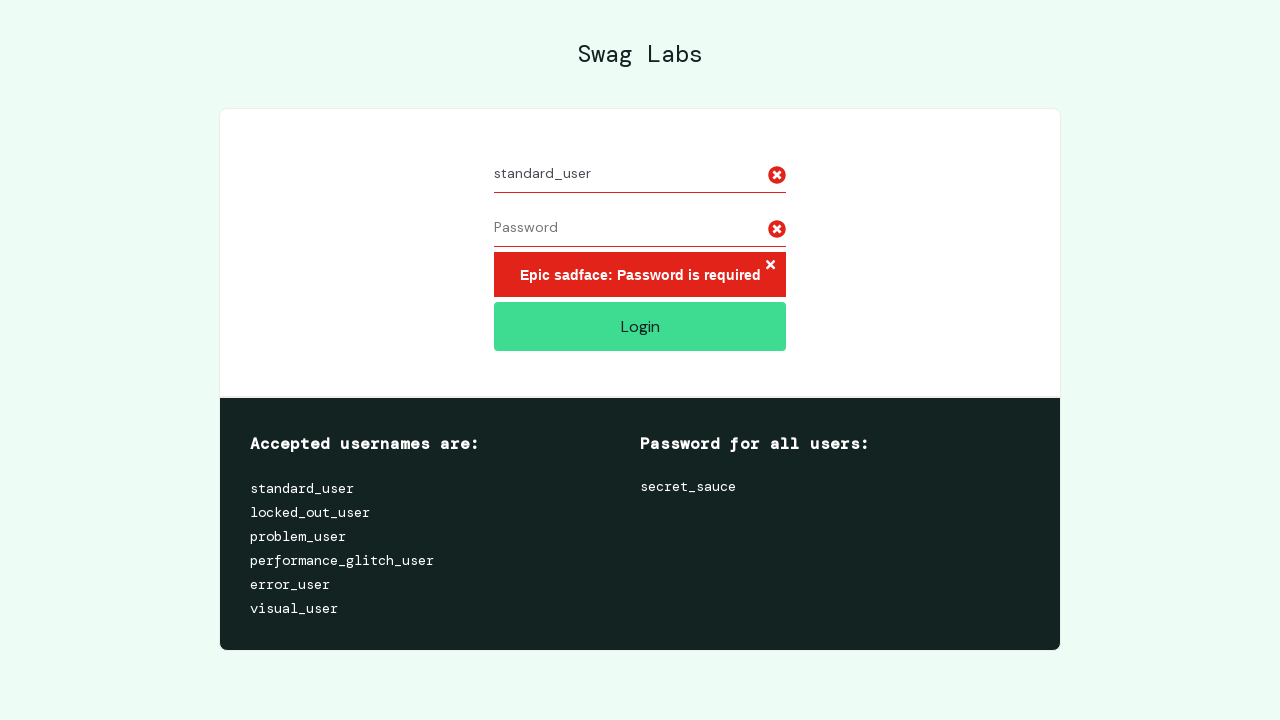

Verified error message text: 'Epic sadface: Password is required'
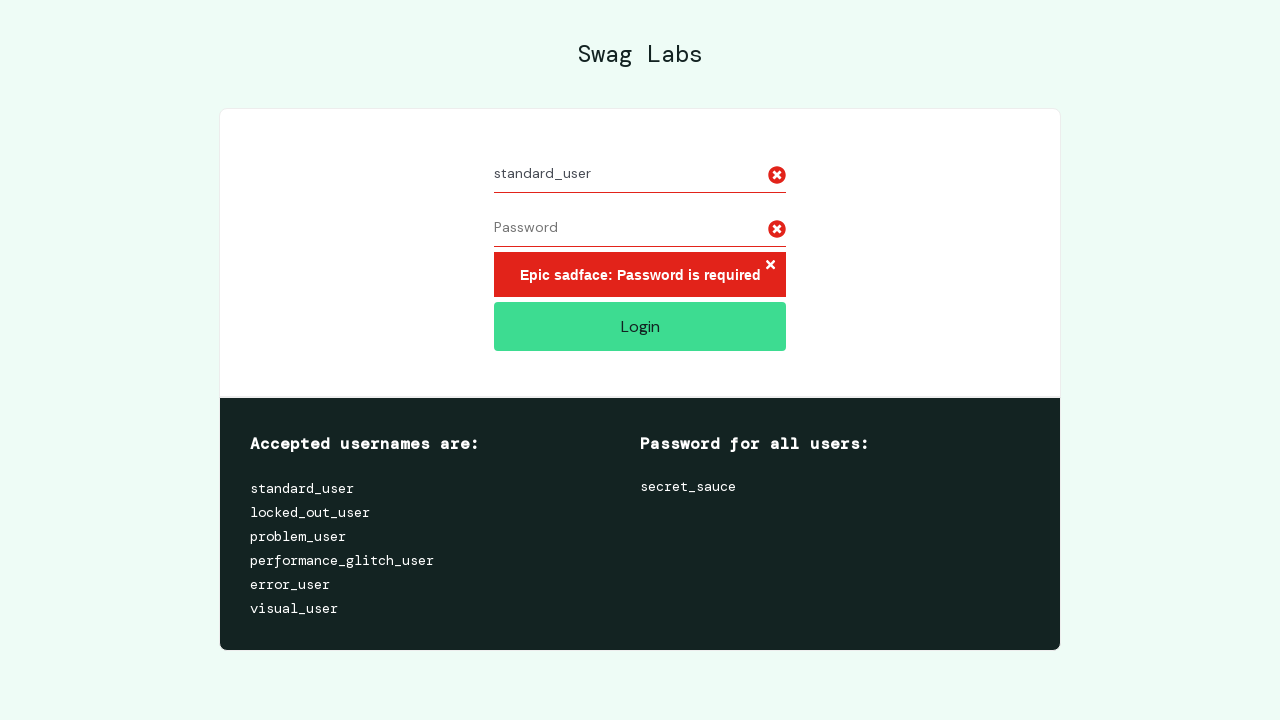

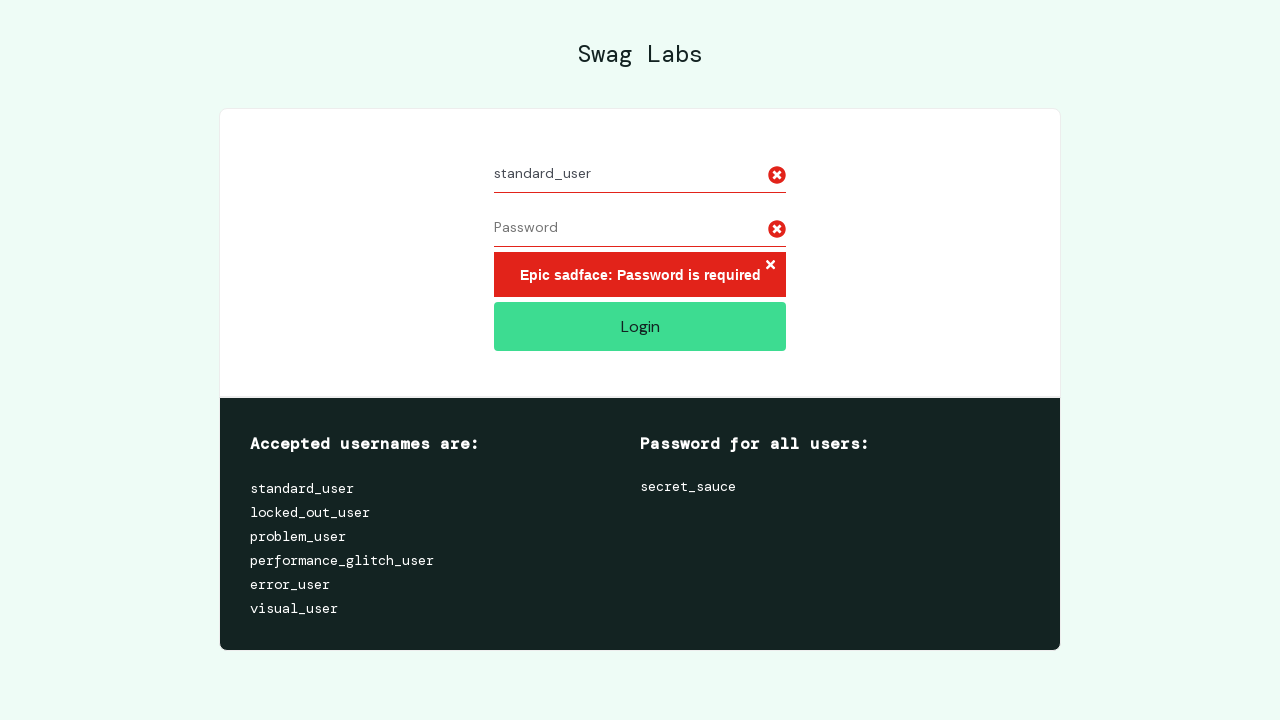